Waits for price to drop to $100, books an item, then solves a math problem using logarithm calculation and submits the answer

Starting URL: https://suninjuly.github.io/explicit_wait2.html

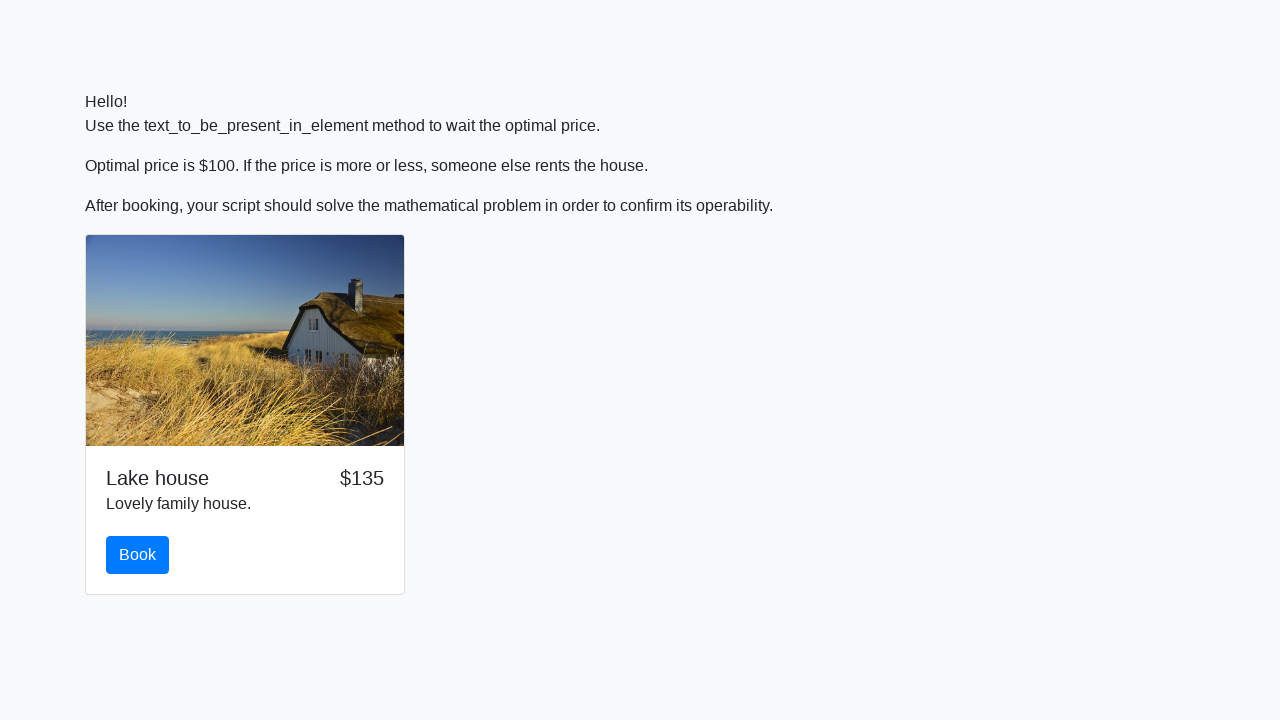

Waited for price to drop to $100
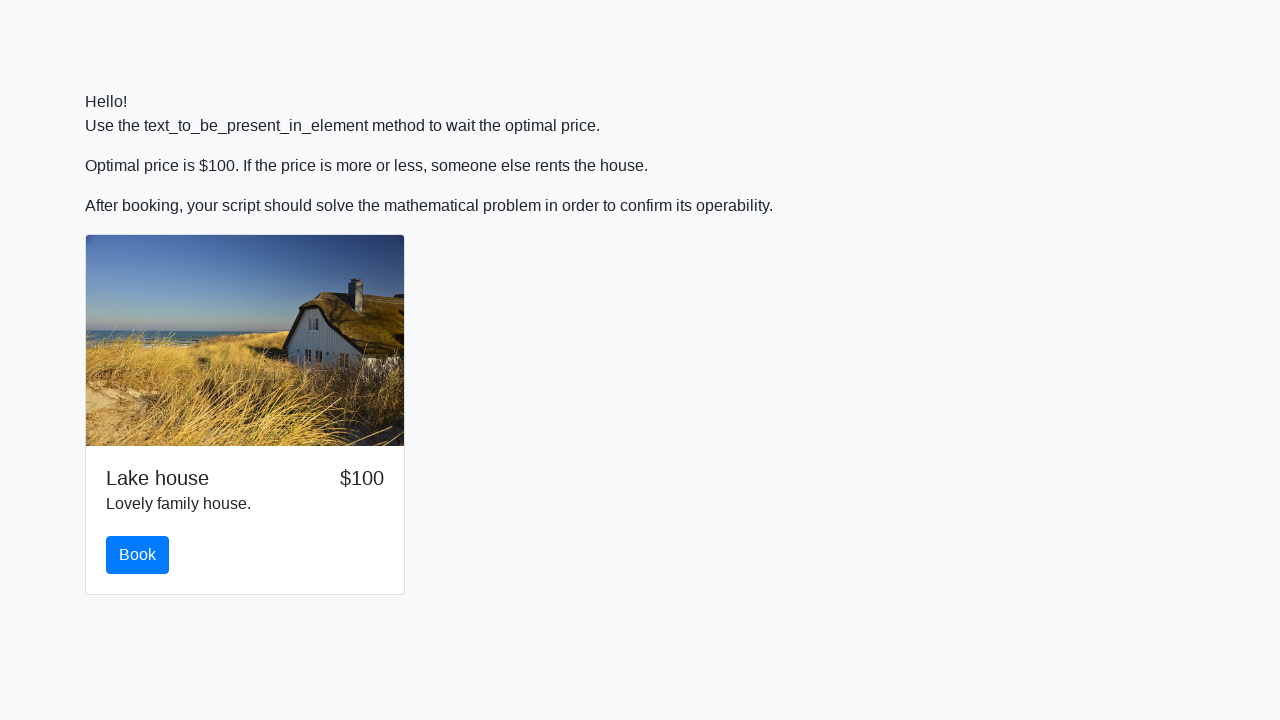

Clicked the book button at (138, 555) on #book
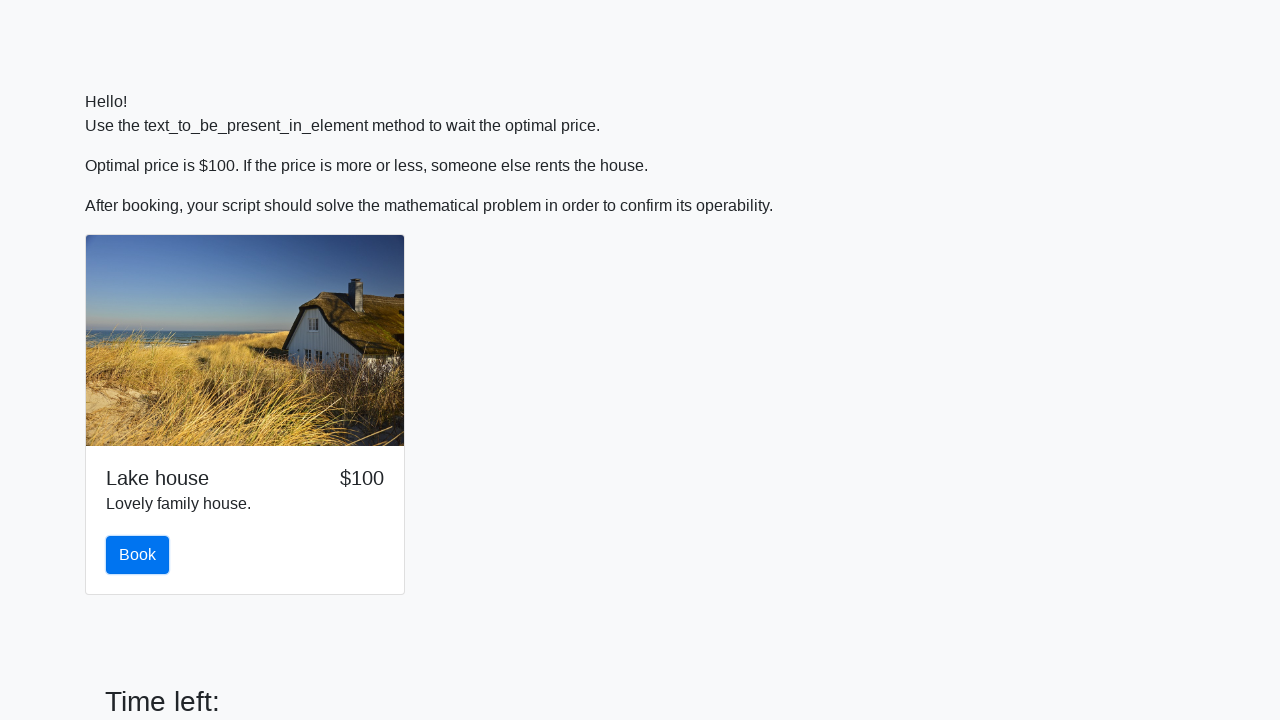

Retrieved input value for calculation: 94
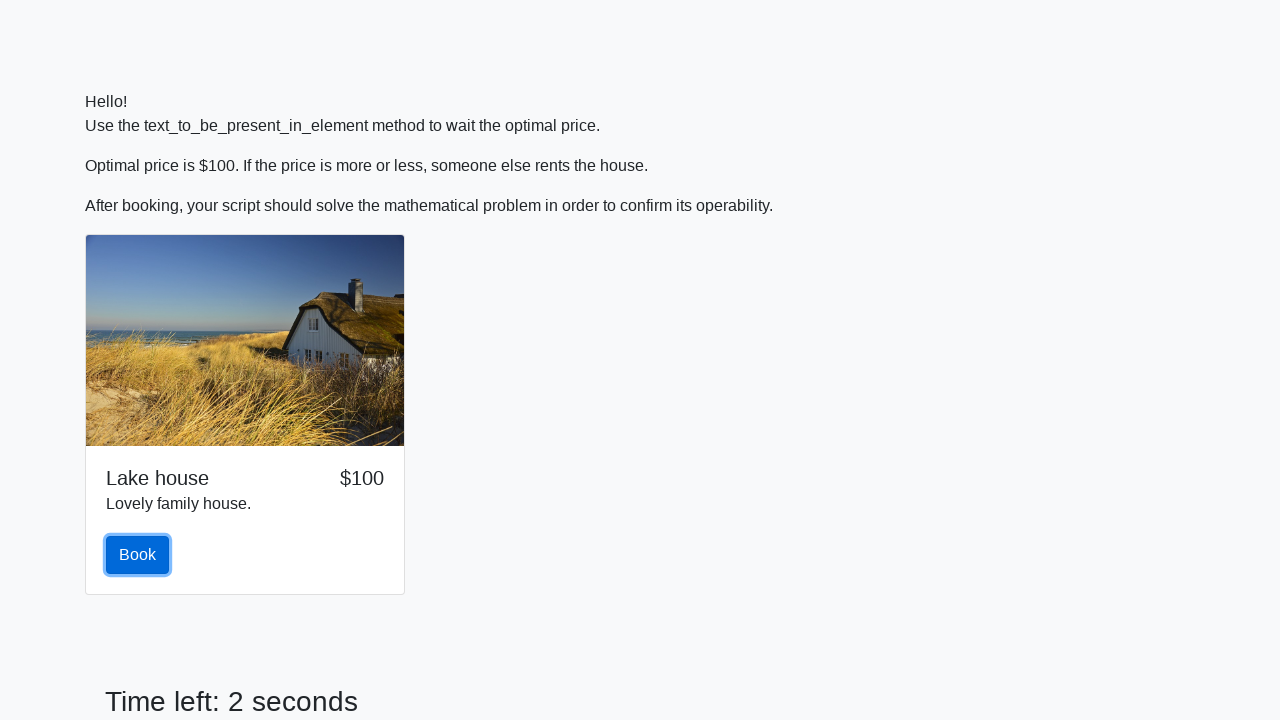

Calculated logarithm result: 1.0794375649072685
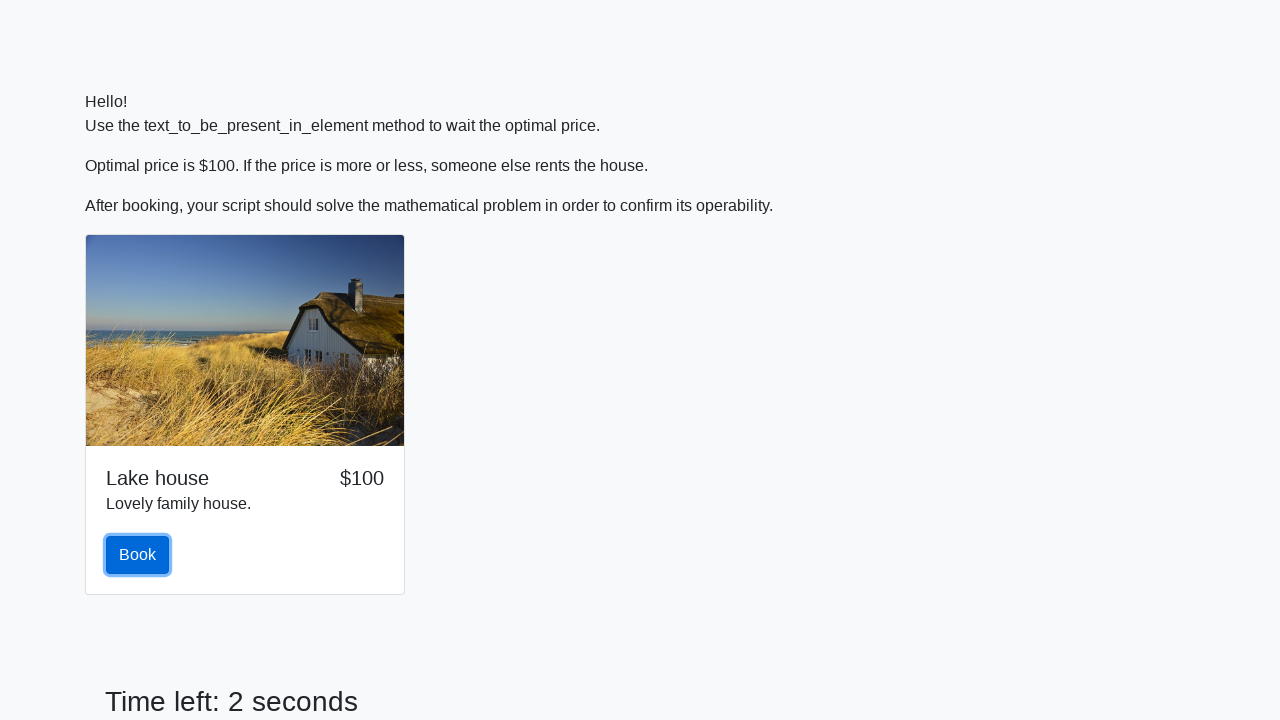

Filled answer field with calculated value: 1.0794375649072685 on #answer
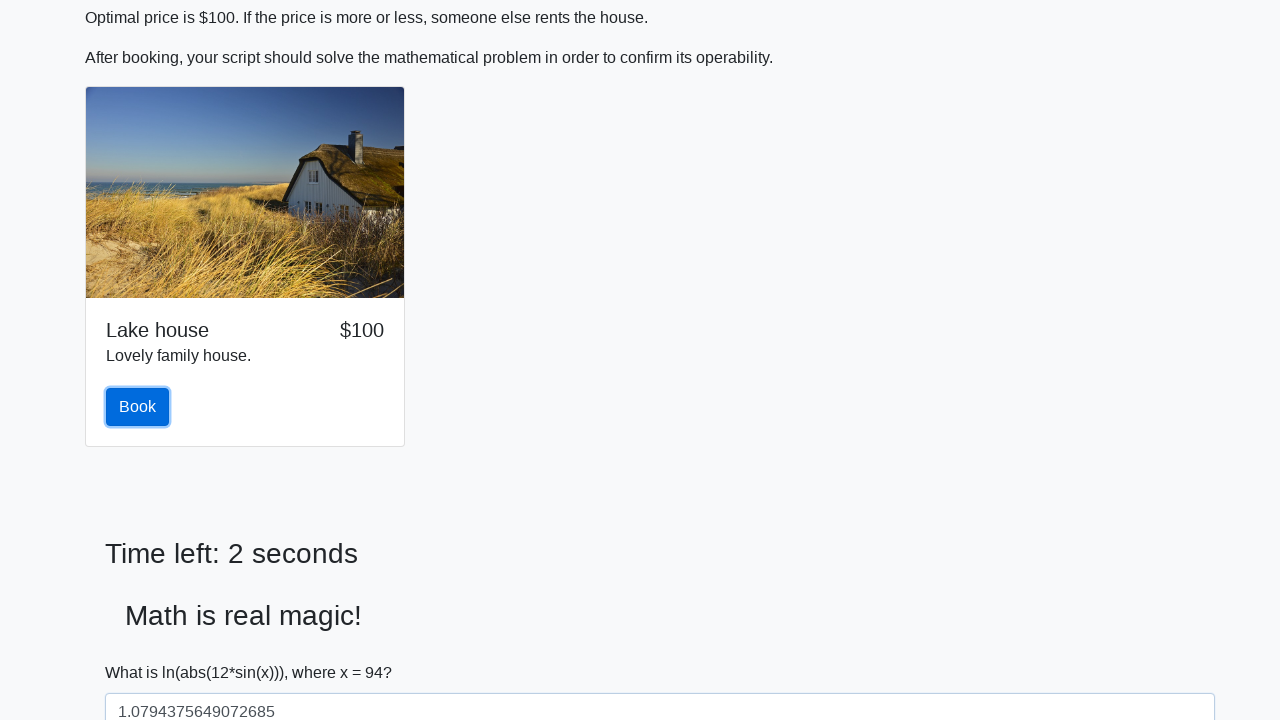

Clicked solve button to submit the answer at (143, 651) on #solve
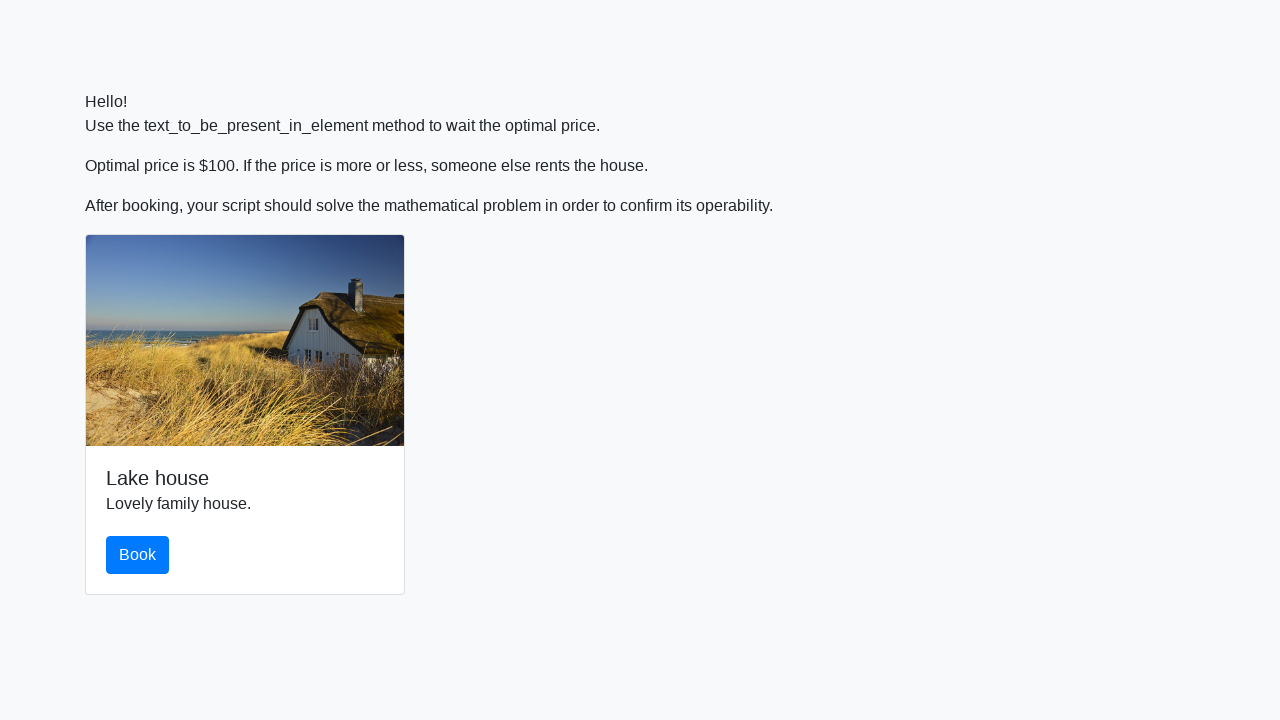

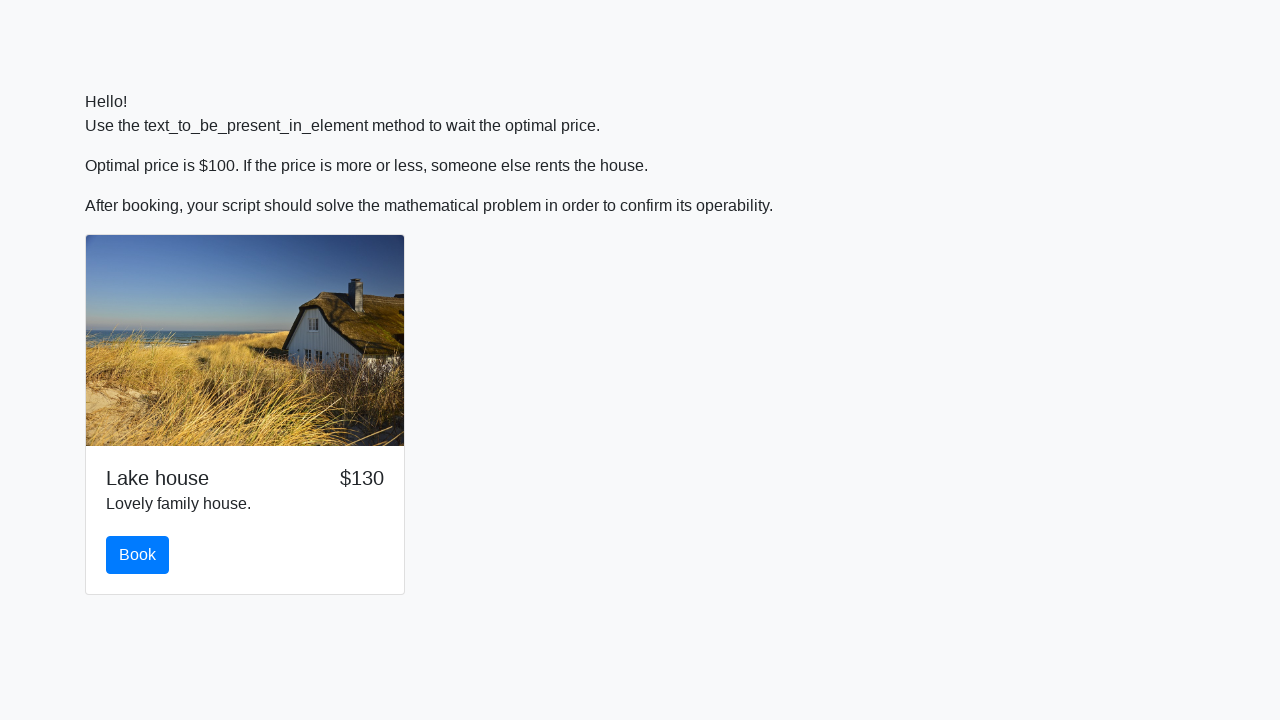